Tests a dependent dropdown list where selecting a country triggers an AJAX call to populate the states dropdown, then verifies by selecting a state from the populated list.

Starting URL: http://phppot.com/demo/jquery-dependent-dropdown-list-countries-and-states/

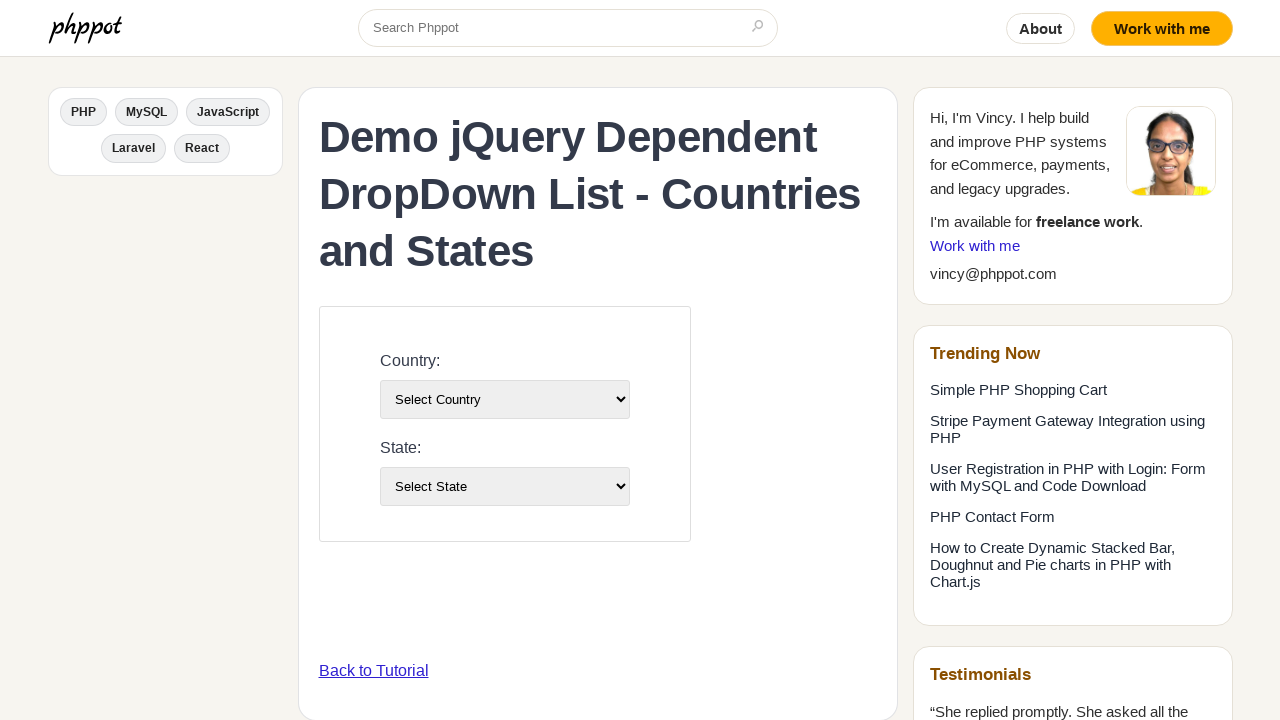

Selected country by index 3 (France) from country dropdown on select#country-list
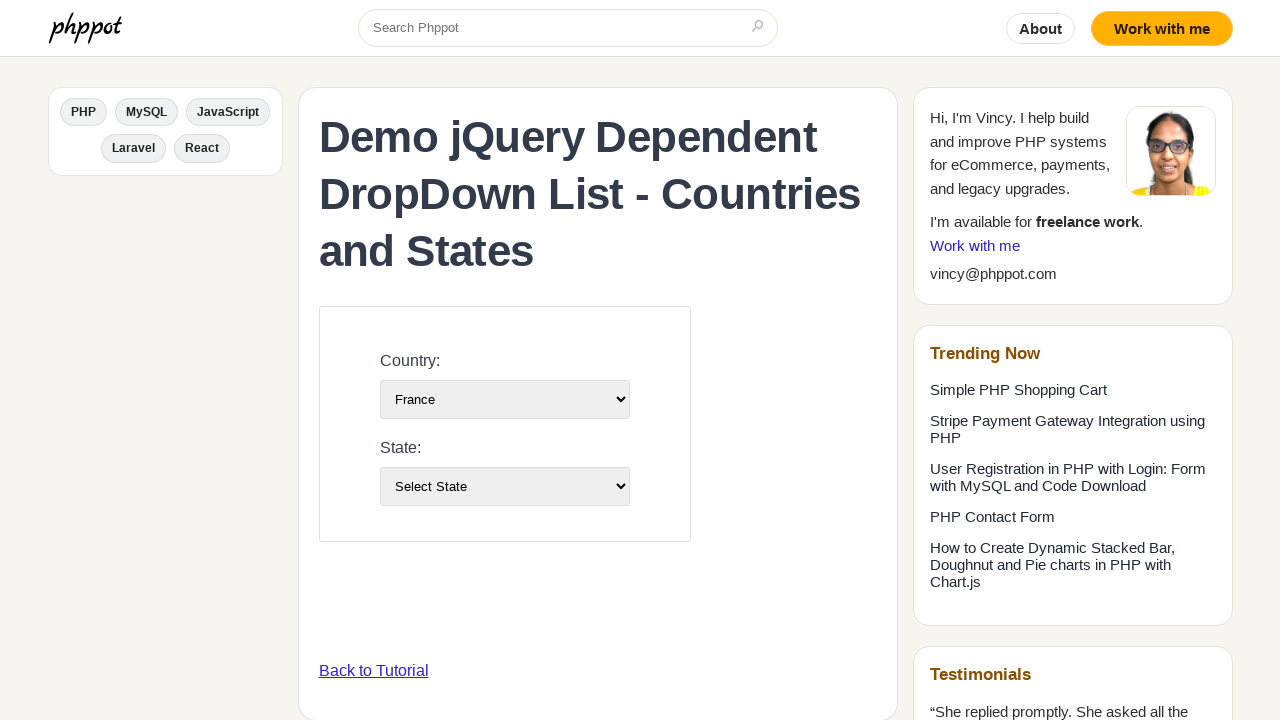

Clicked on country dropdown at (504, 399) on select#country-list
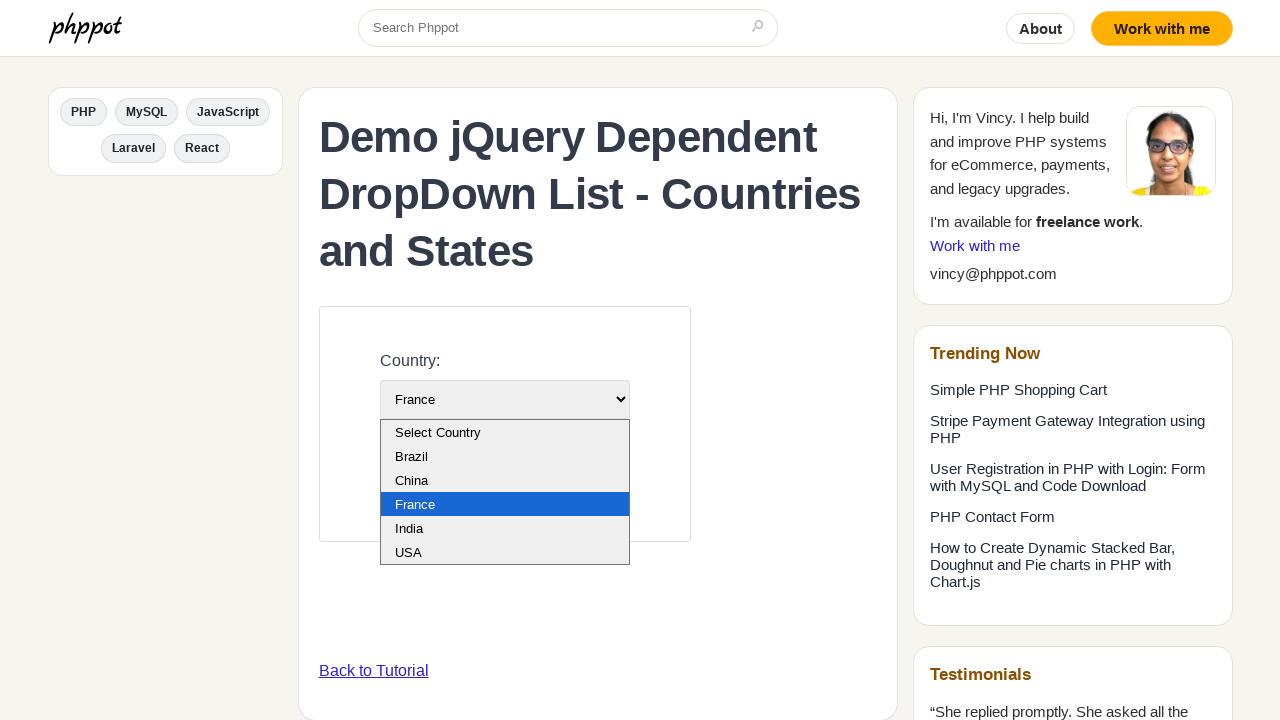

Waited 1000ms for AJAX call to populate state dropdown
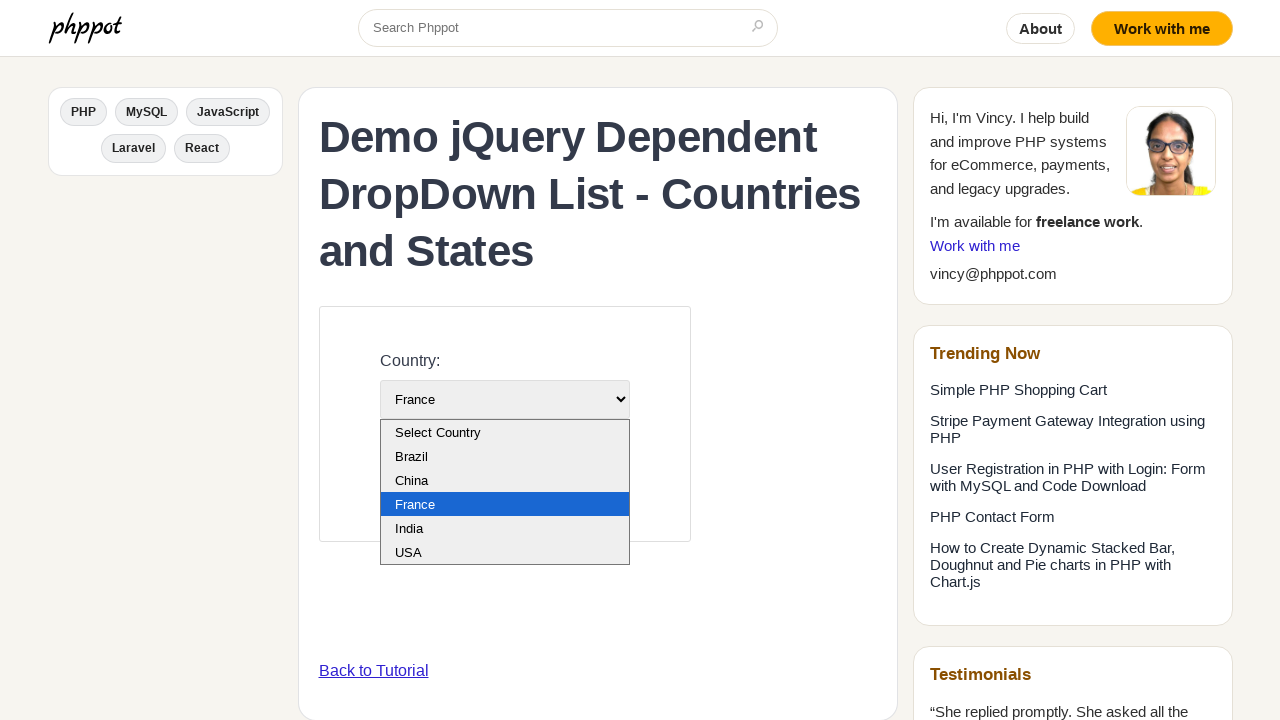

Selected state 'Picardie' from populated state dropdown on select#state-list
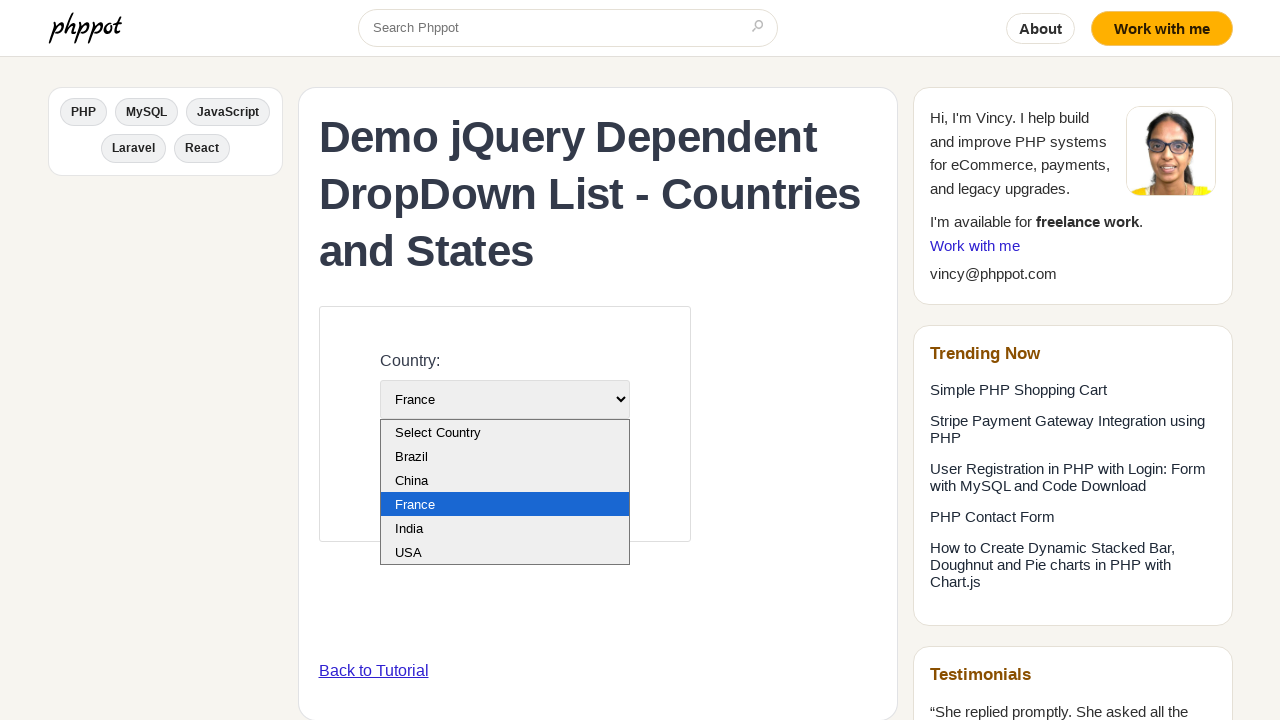

Clicked on state dropdown at (504, 486) on select#state-list
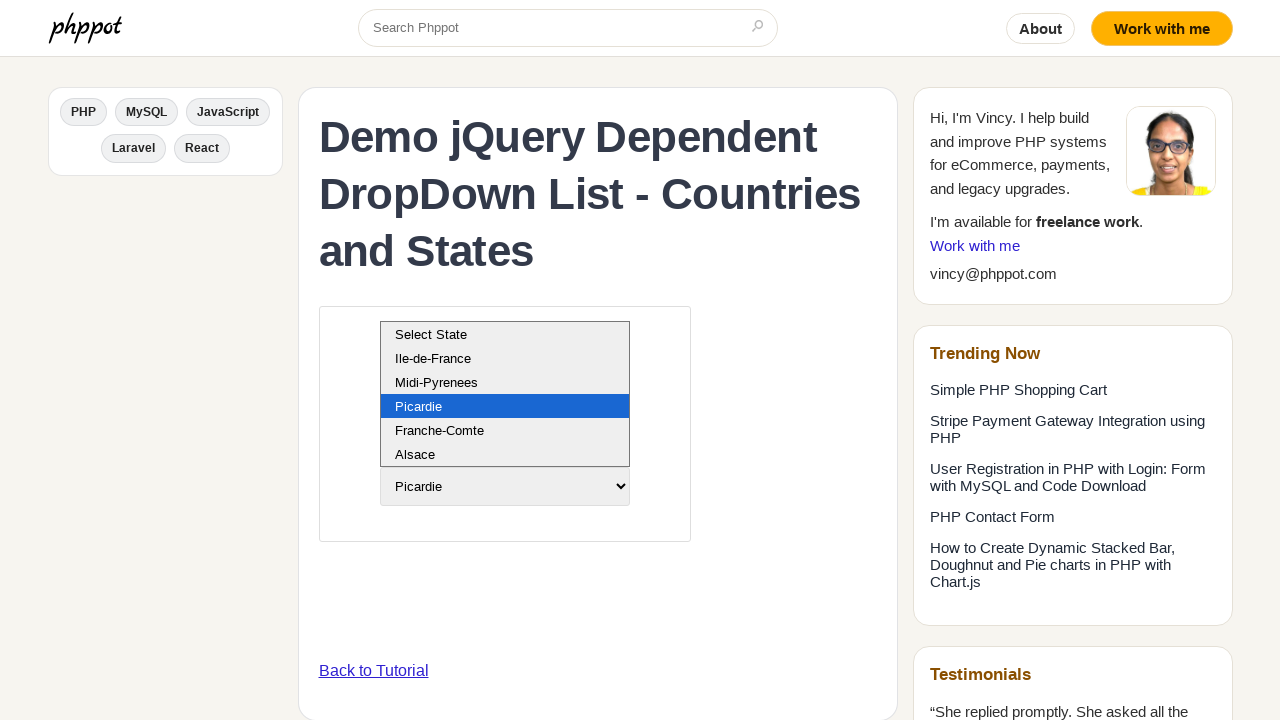

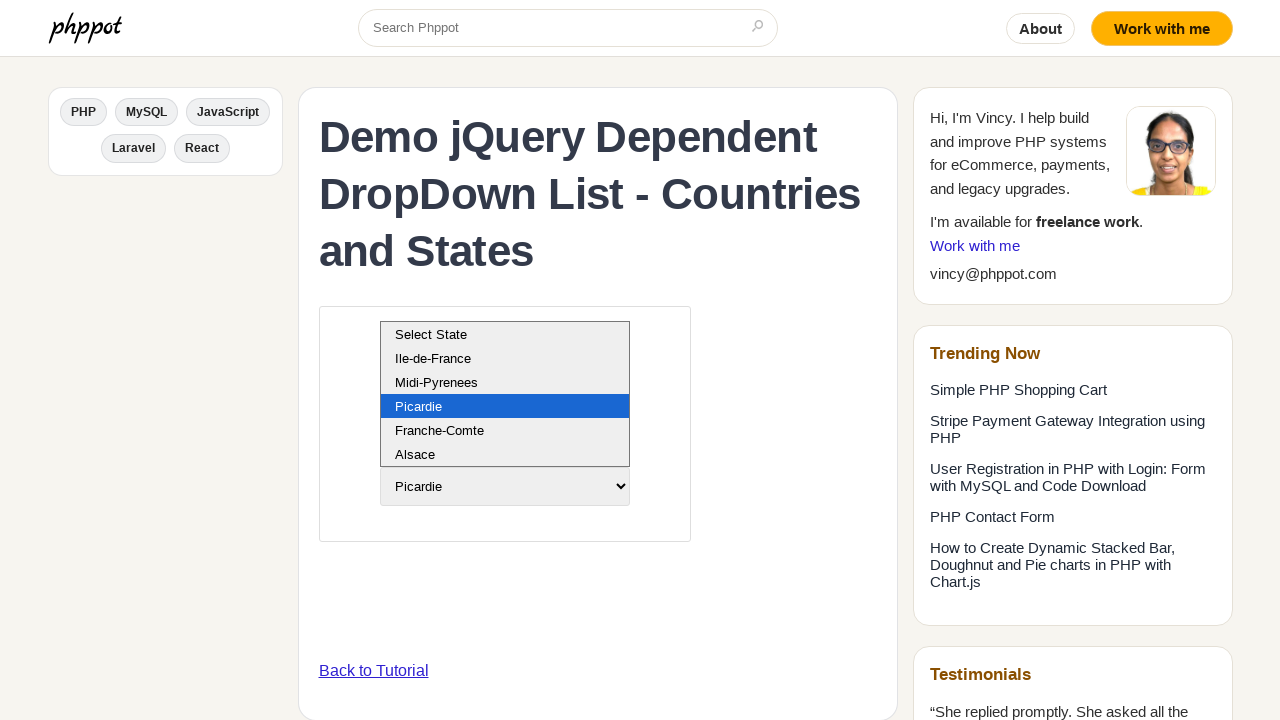